Tests checkbox handling functionality by selecting the first 4 checkboxes, then the last 2 checkboxes, and finally ensuring all remaining checkboxes are selected on a practice automation site.

Starting URL: https://testautomationpractice.blogspot.com/

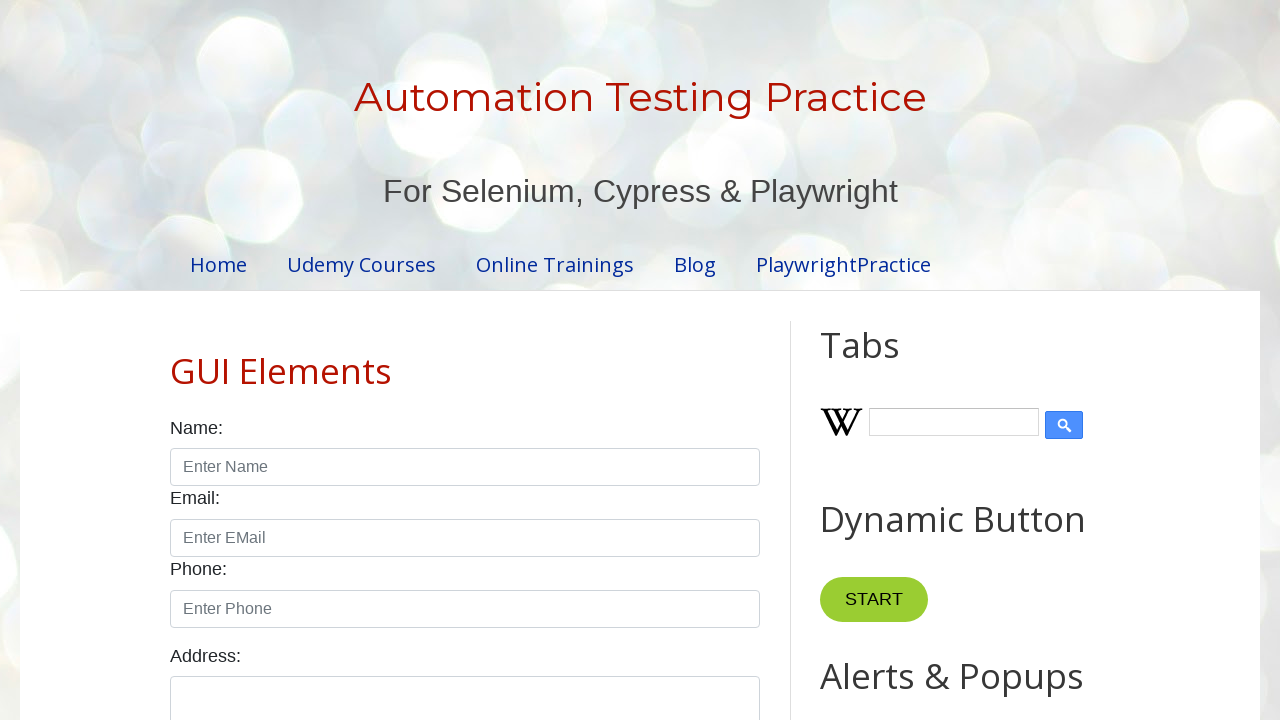

Located all checkboxes with form-check-input class
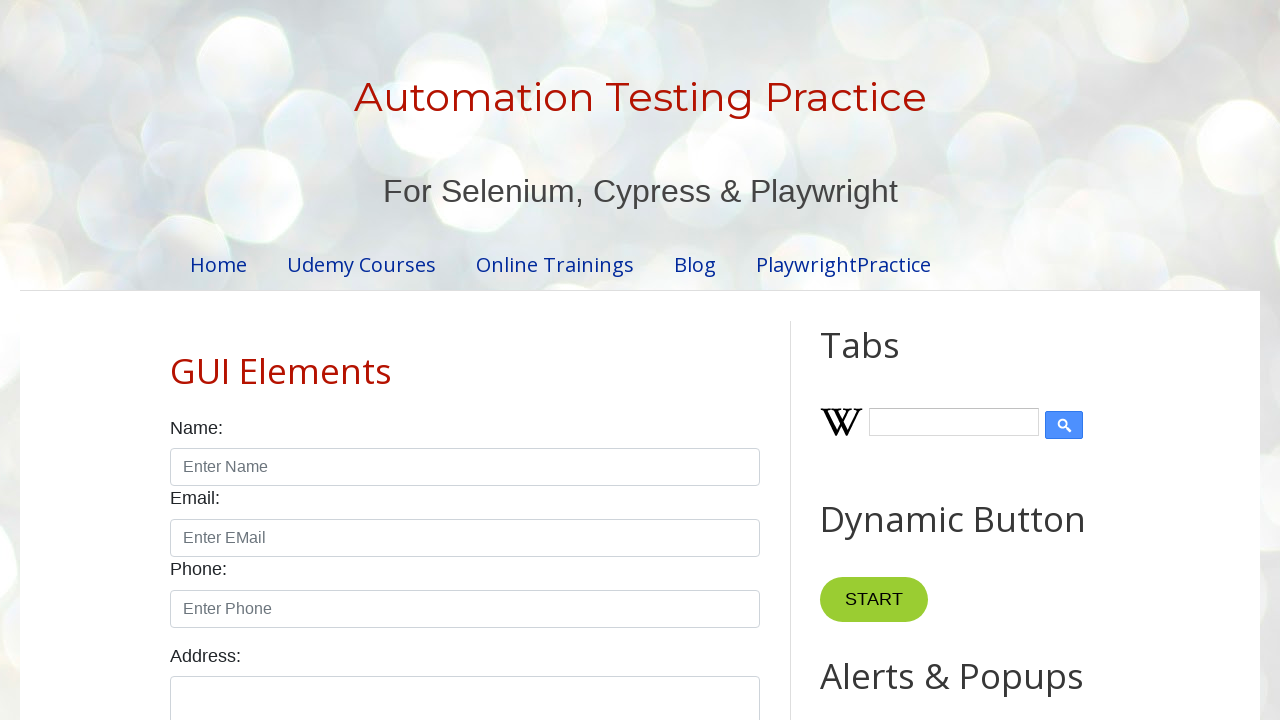

First checkbox is available
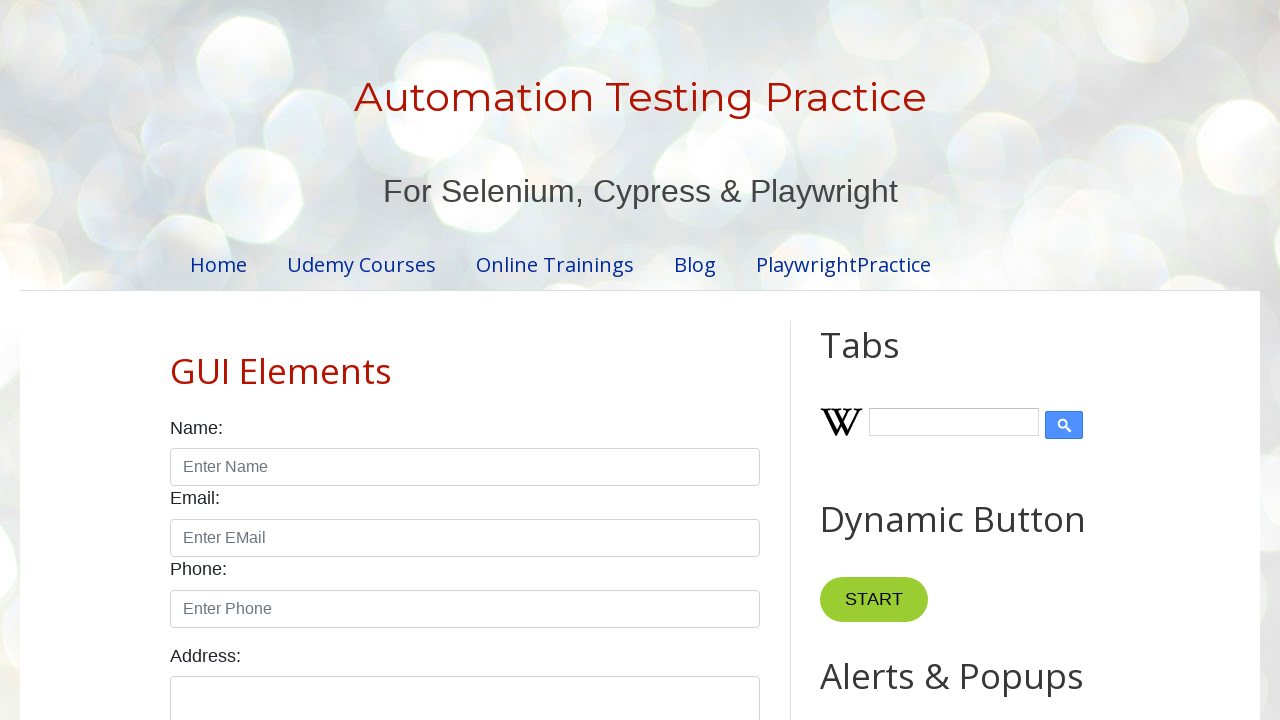

Found 7 total checkboxes
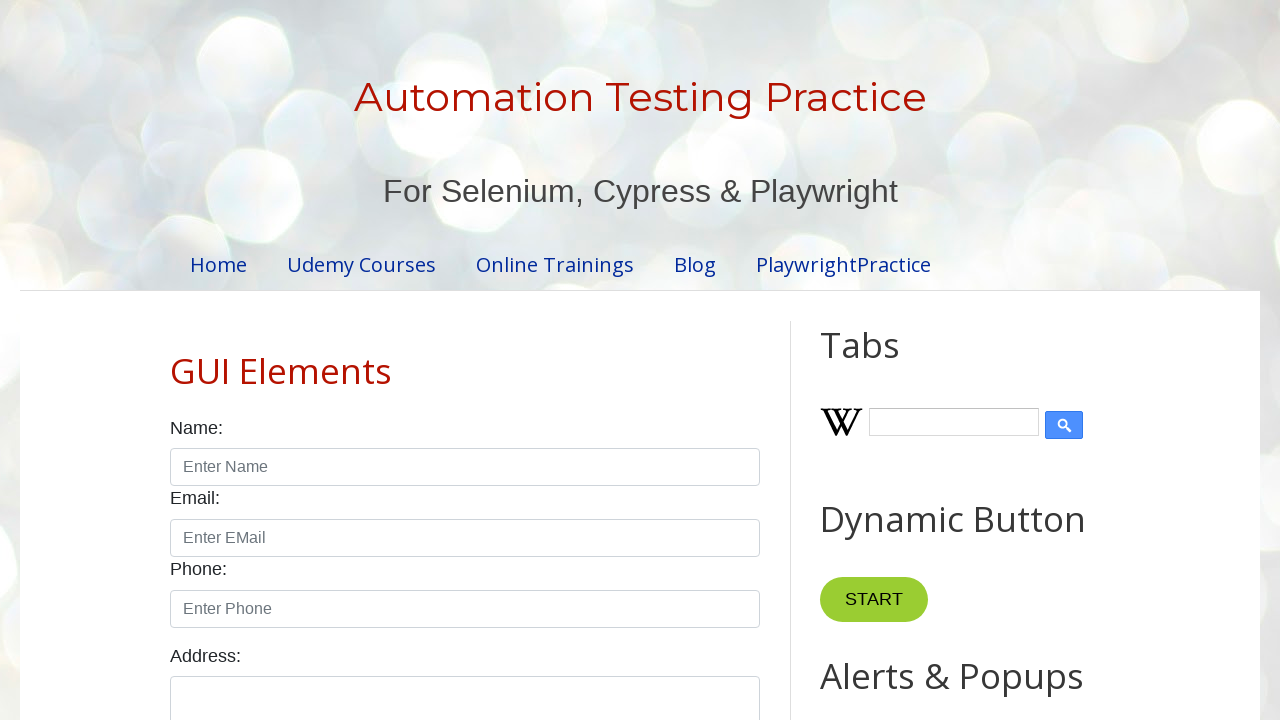

Selected checkbox at index 0 (first 4 group) at (176, 360) on input.form-check-input[type='checkbox'] >> nth=0
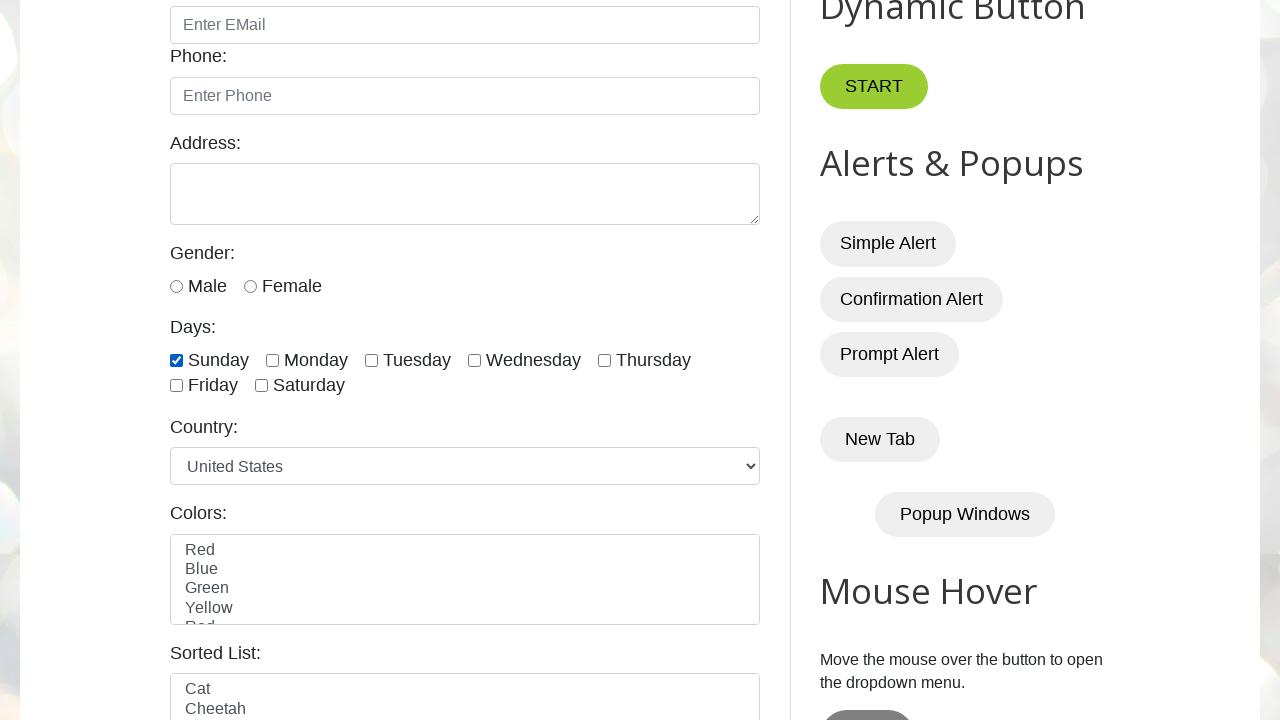

Selected checkbox at index 1 (first 4 group) at (272, 360) on input.form-check-input[type='checkbox'] >> nth=1
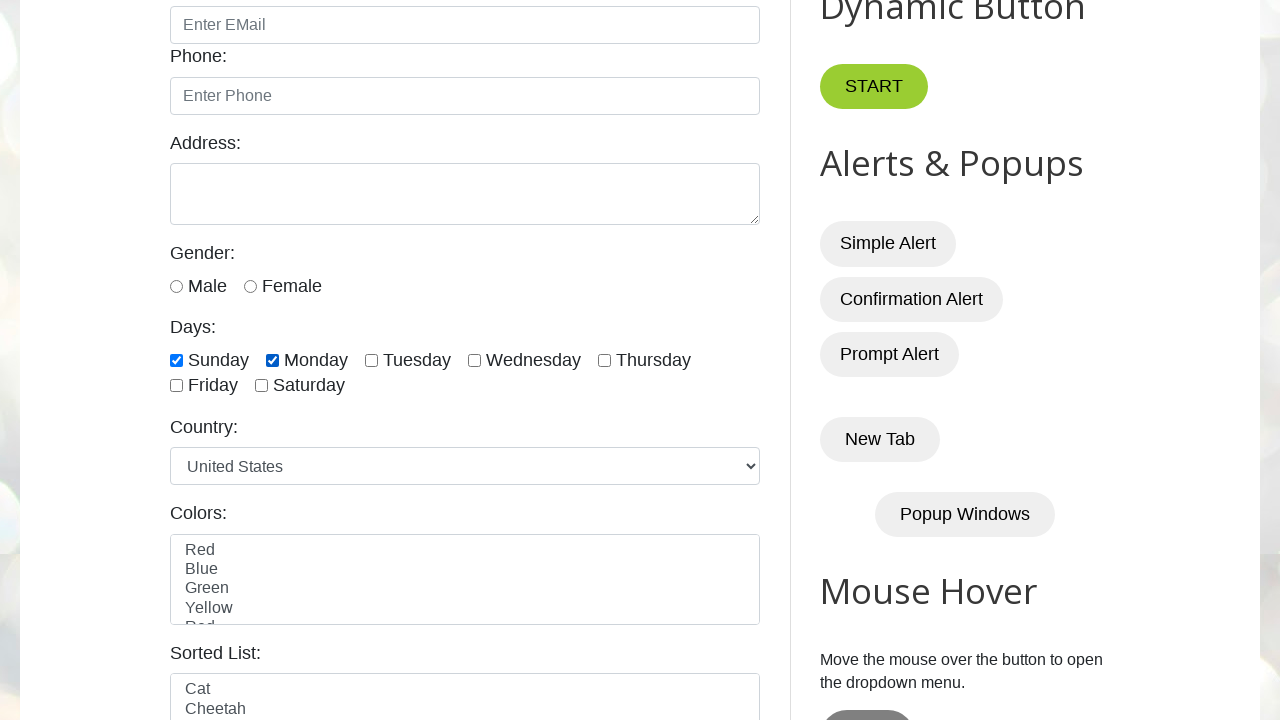

Selected checkbox at index 2 (first 4 group) at (372, 360) on input.form-check-input[type='checkbox'] >> nth=2
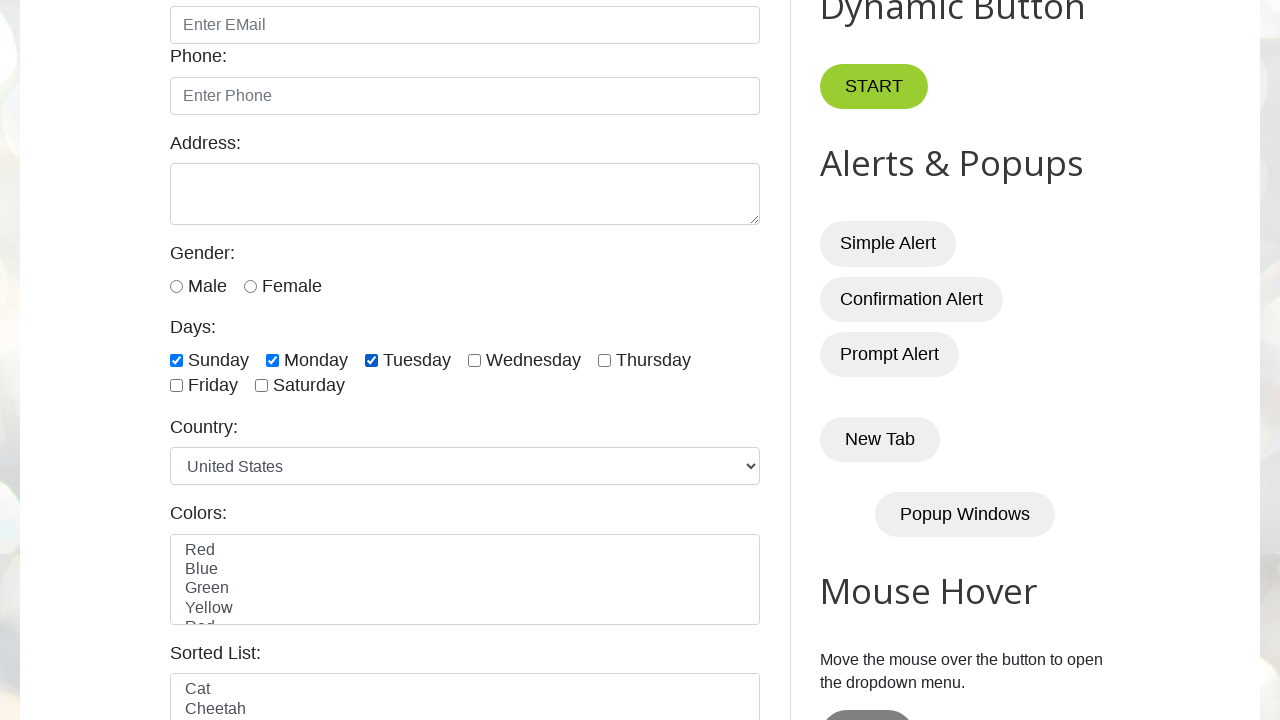

Selected checkbox at index 3 (first 4 group) at (474, 360) on input.form-check-input[type='checkbox'] >> nth=3
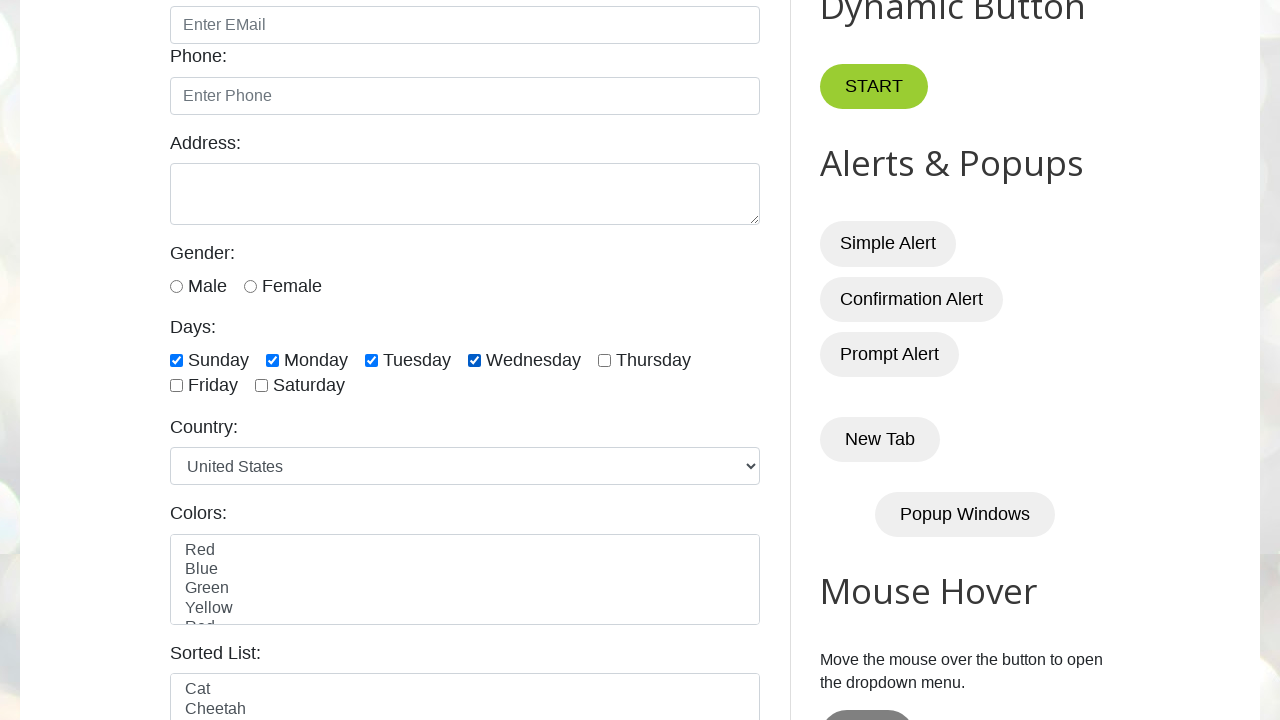

Selected checkbox at index 5 (last 2 group) at (176, 386) on input.form-check-input[type='checkbox'] >> nth=5
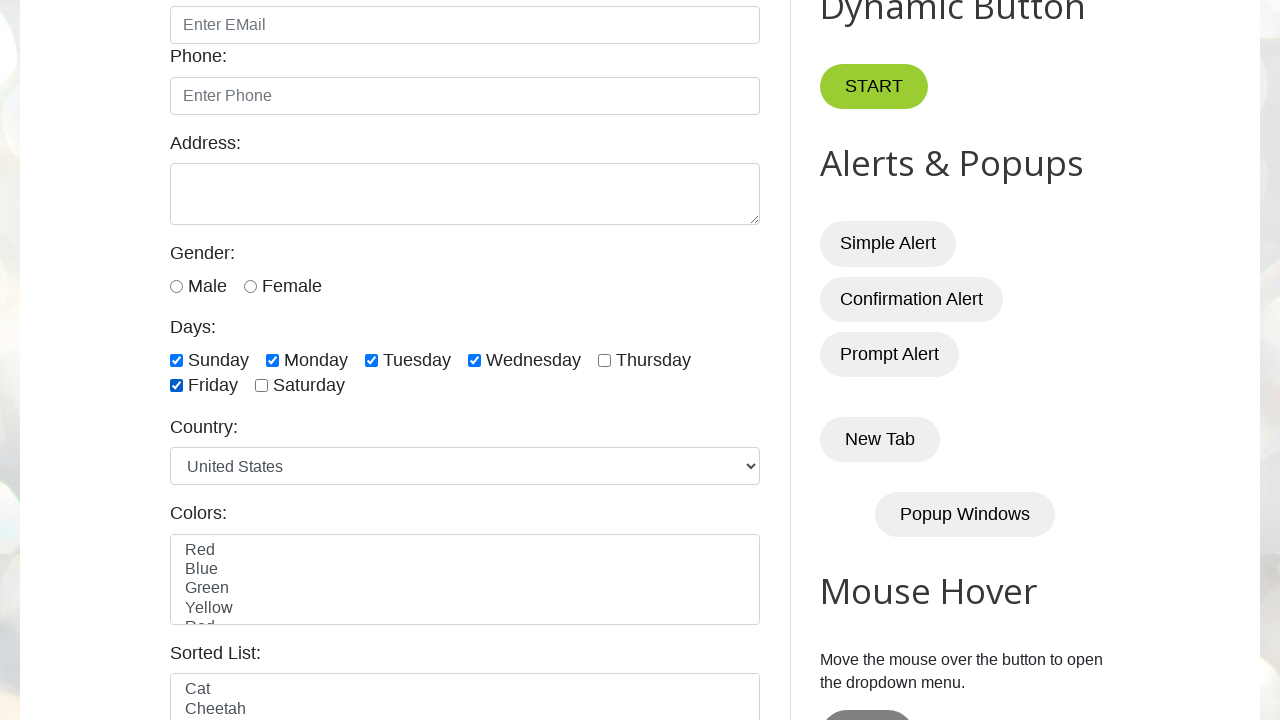

Selected checkbox at index 6 (last 2 group) at (262, 386) on input.form-check-input[type='checkbox'] >> nth=6
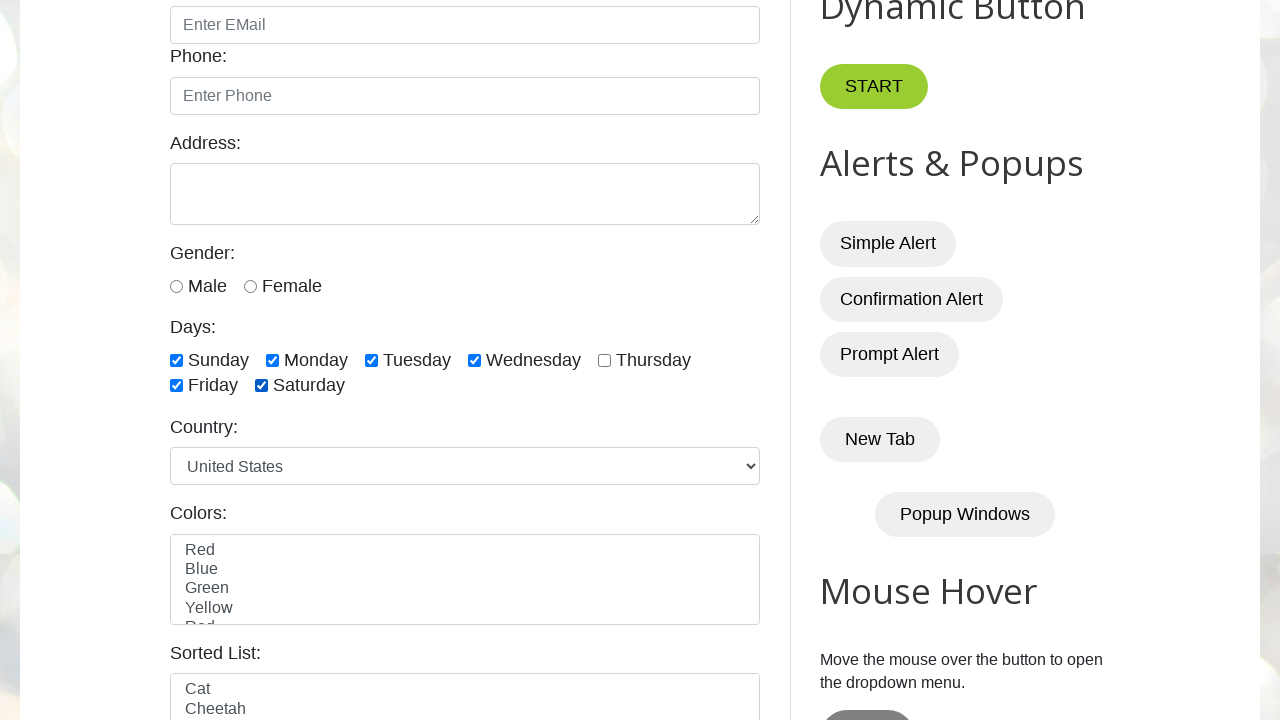

Waited 1 second before final checkbox pass
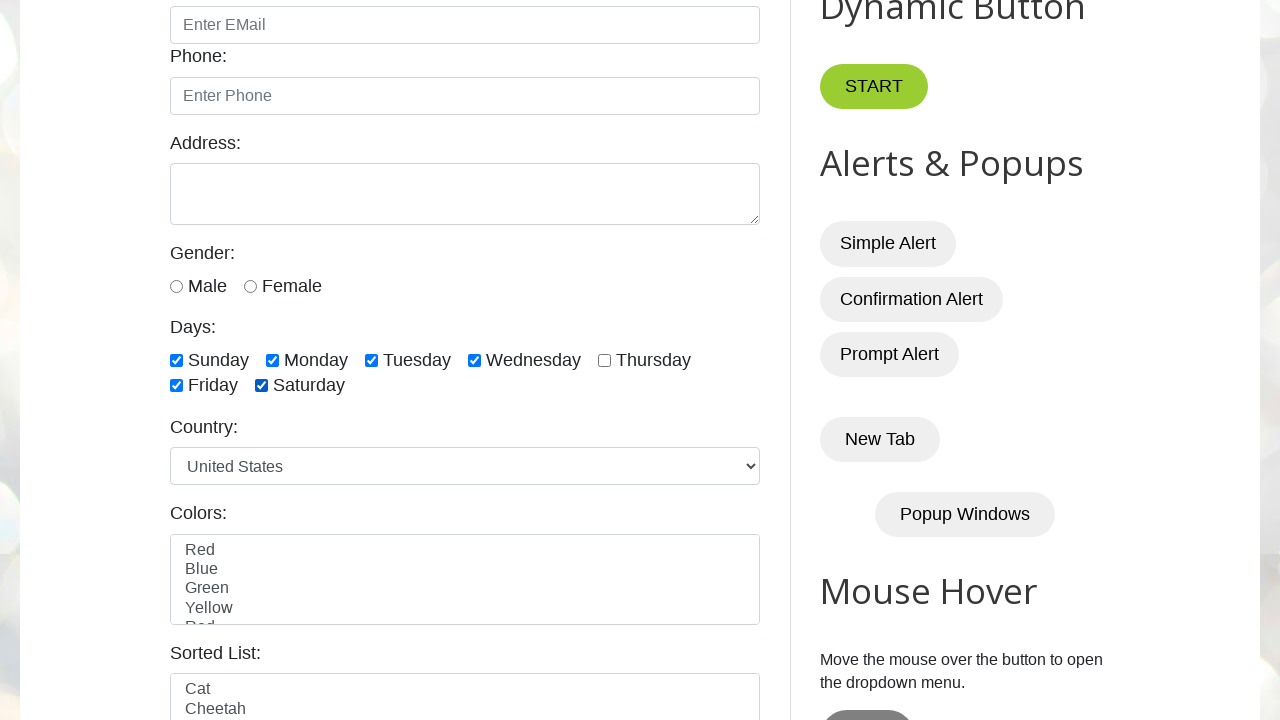

Selected remaining unchecked checkbox at index 4 at (604, 360) on input.form-check-input[type='checkbox'] >> nth=4
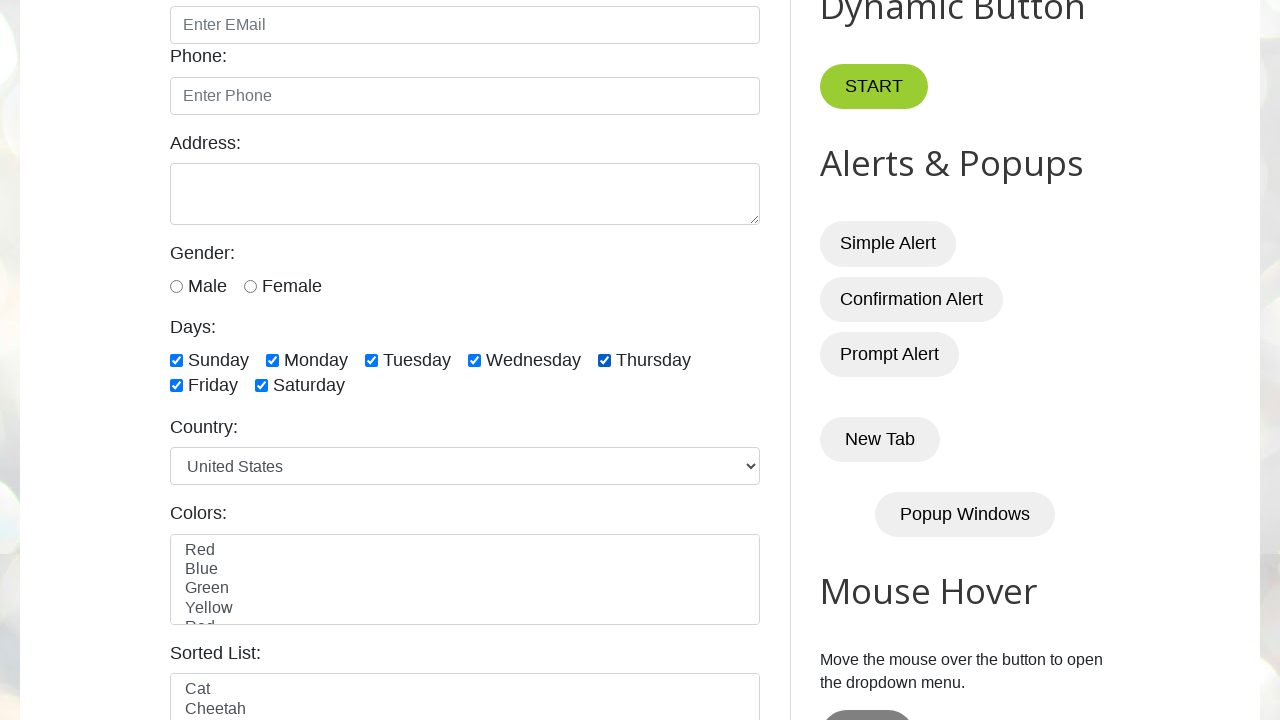

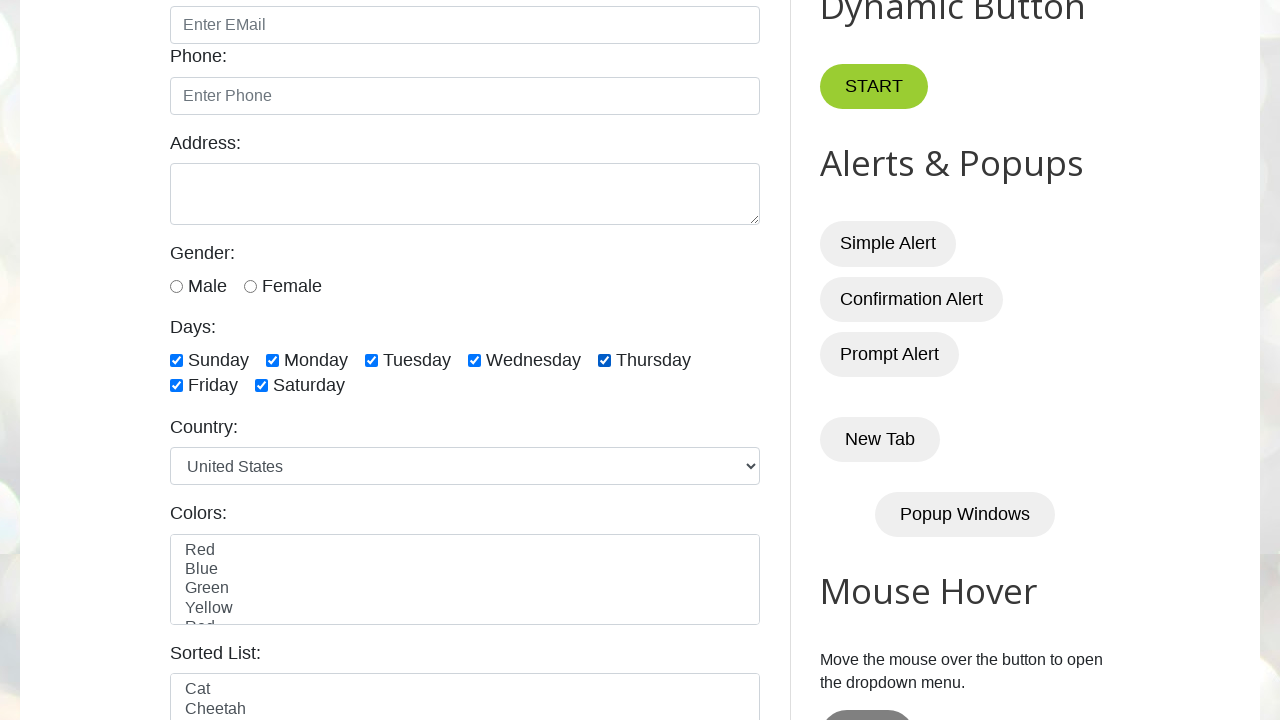